Tests JavaScript alert handling by clicking a button that triggers an alert and then accepting it

Starting URL: https://the-internet.herokuapp.com/javascript_alerts

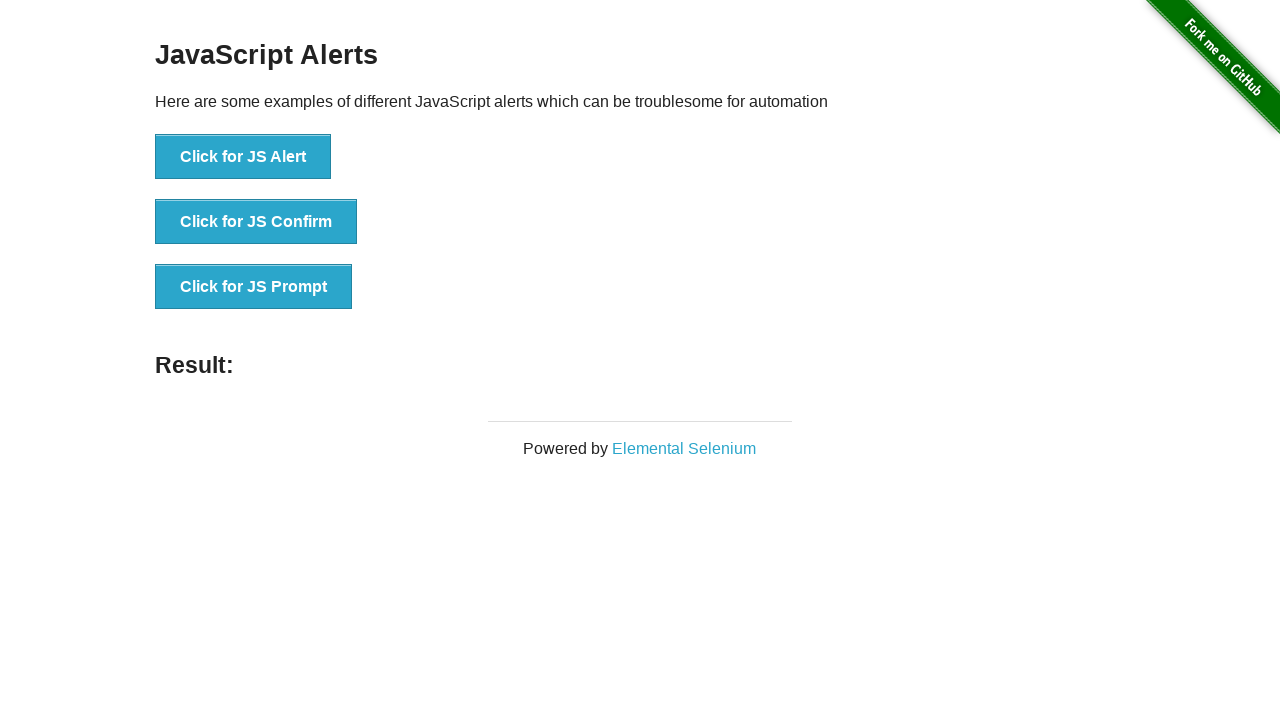

Clicked button to trigger JavaScript alert at (243, 157) on xpath=//button[@onclick='jsAlert()']
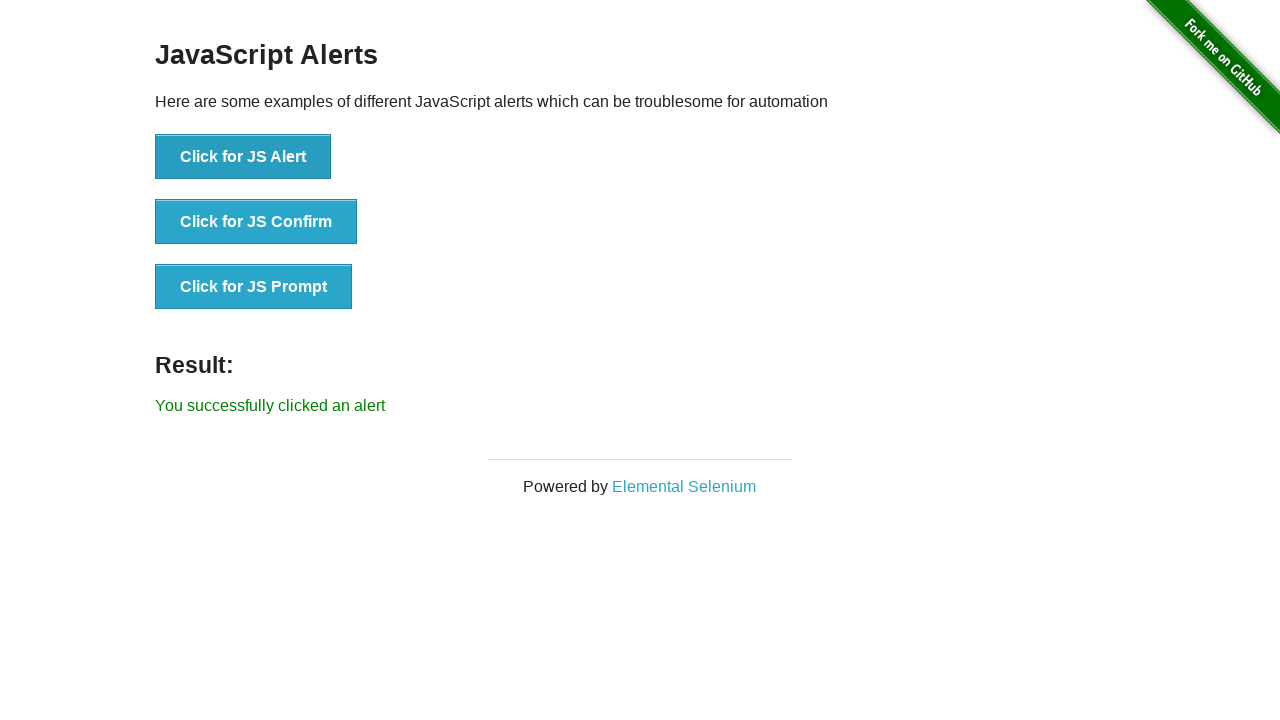

Set up dialog handler to accept alerts
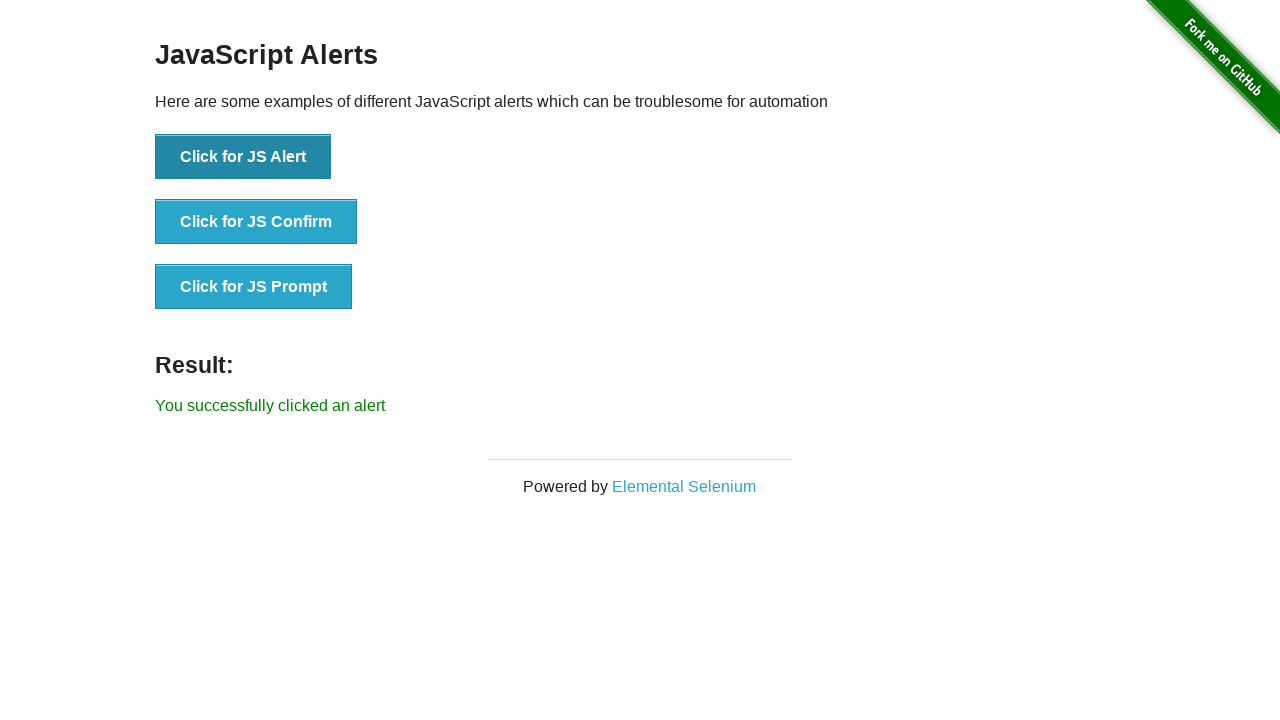

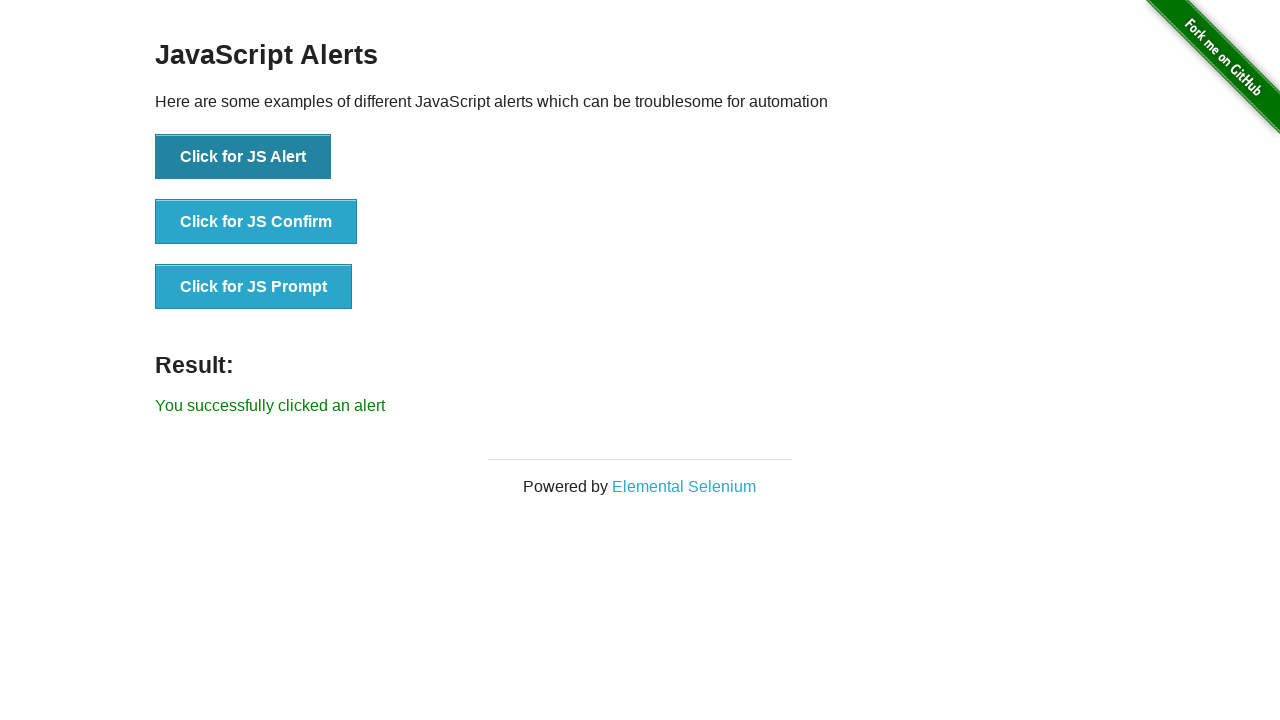